Tests a math calculation challenge page by reading an input value, computing log(|12*sin(x)|), filling in the answer, selecting required checkbox and radio button, and verifying the success alert message.

Starting URL: https://suninjuly.github.io/math.html

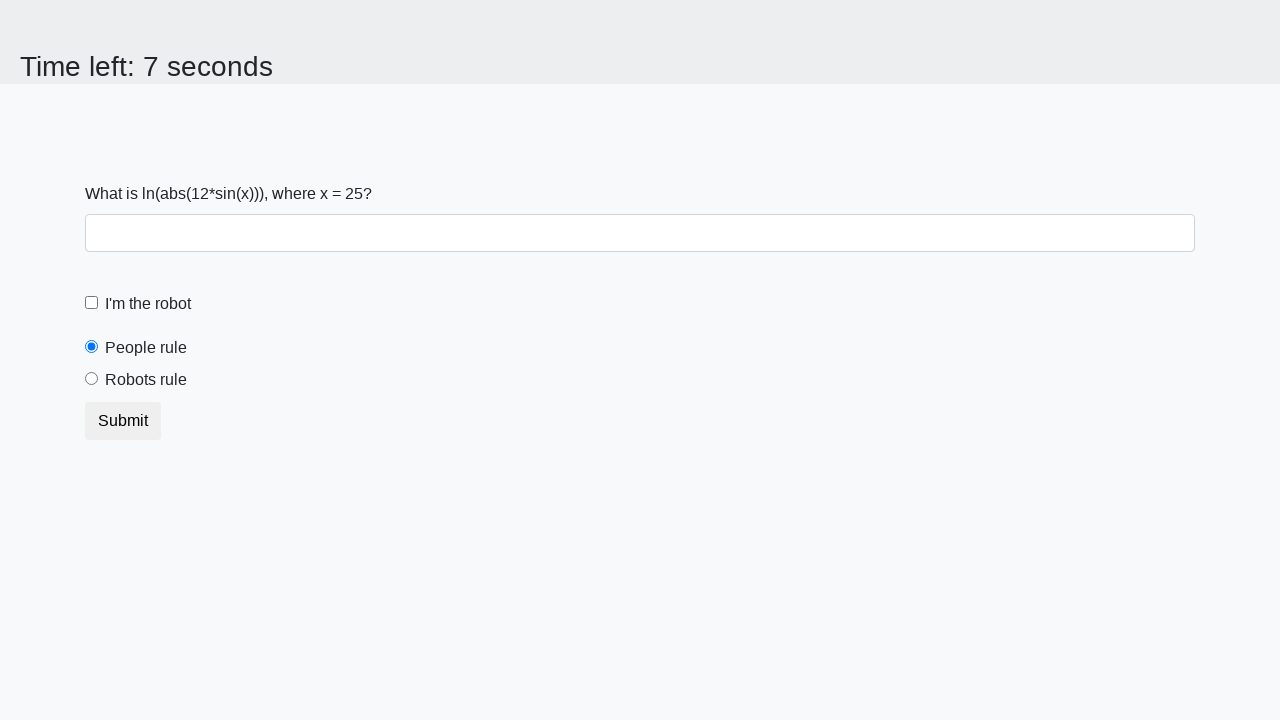

Located the input value element
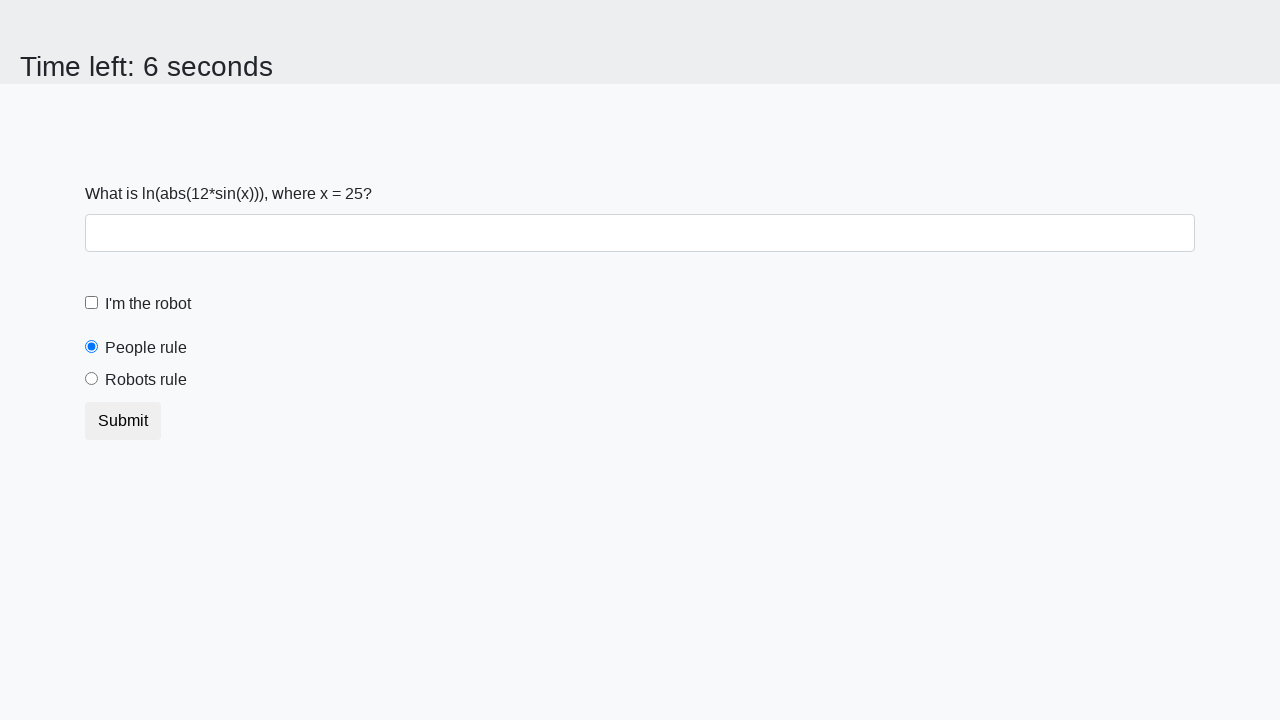

Read x value from page: 25.0
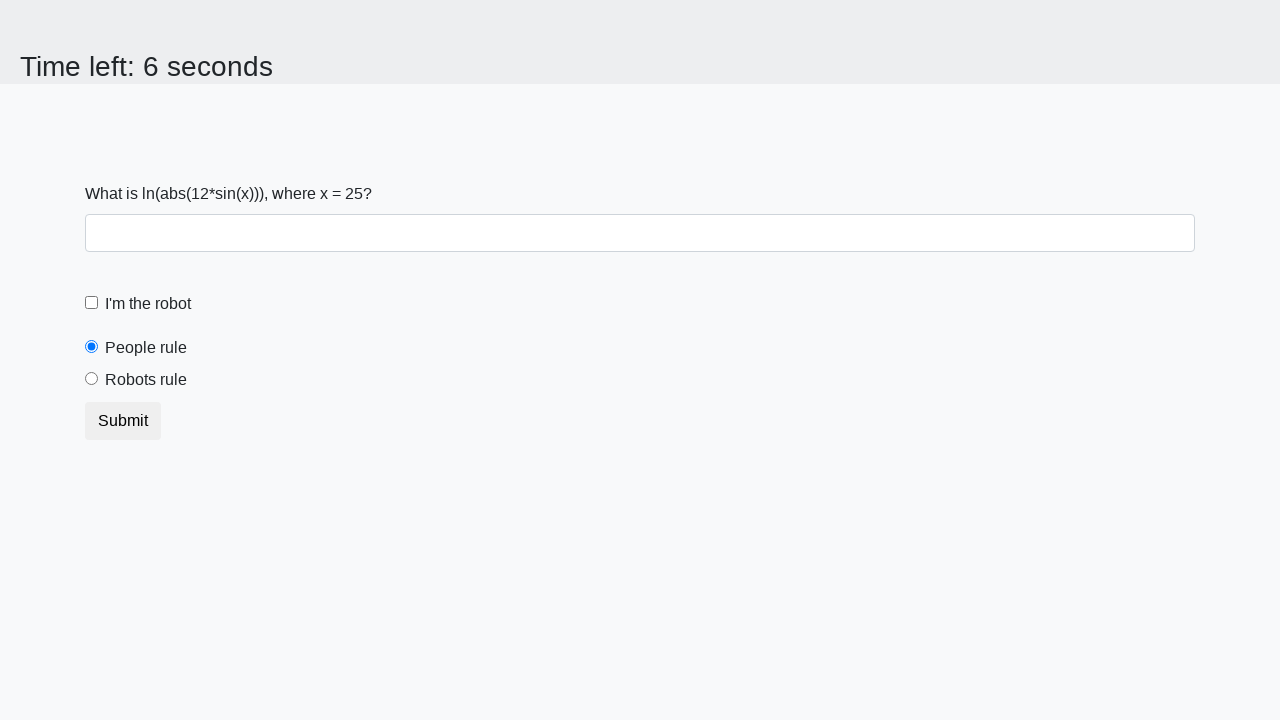

Calculated log(|12*sin(x)|) = 0.462614522646349
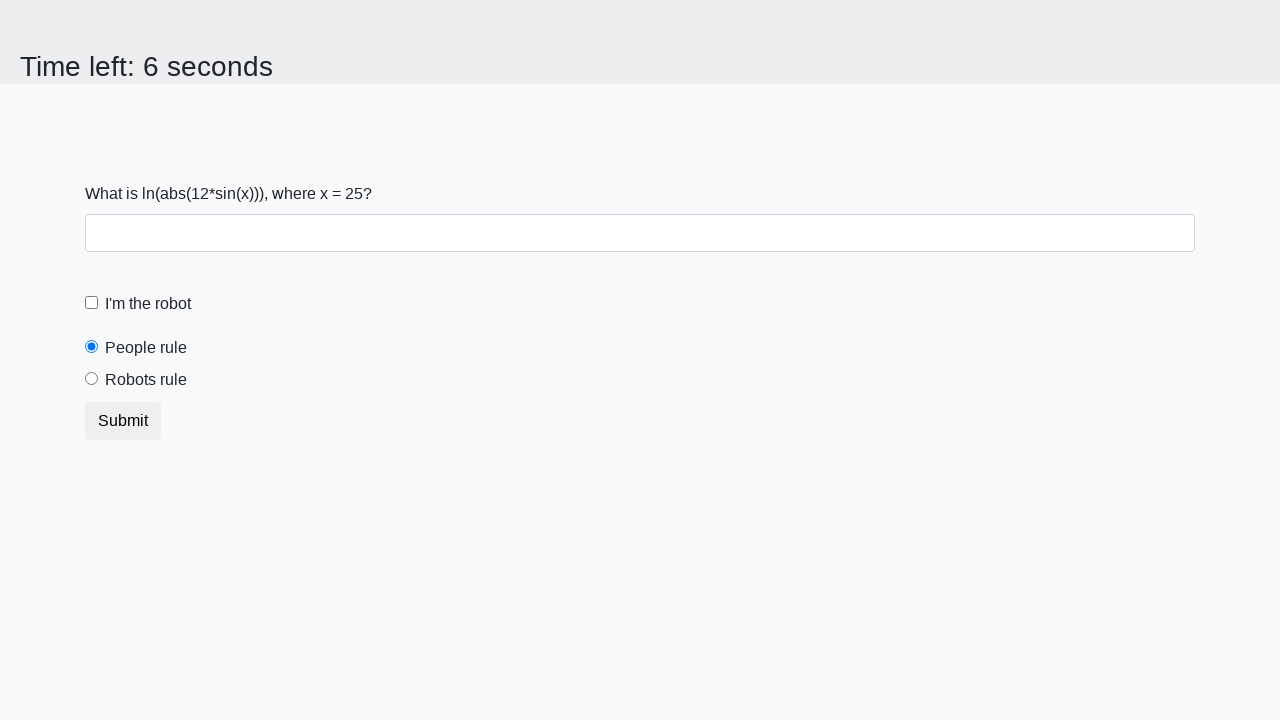

Filled answer field with calculated result: 0.462614522646349 on #answer
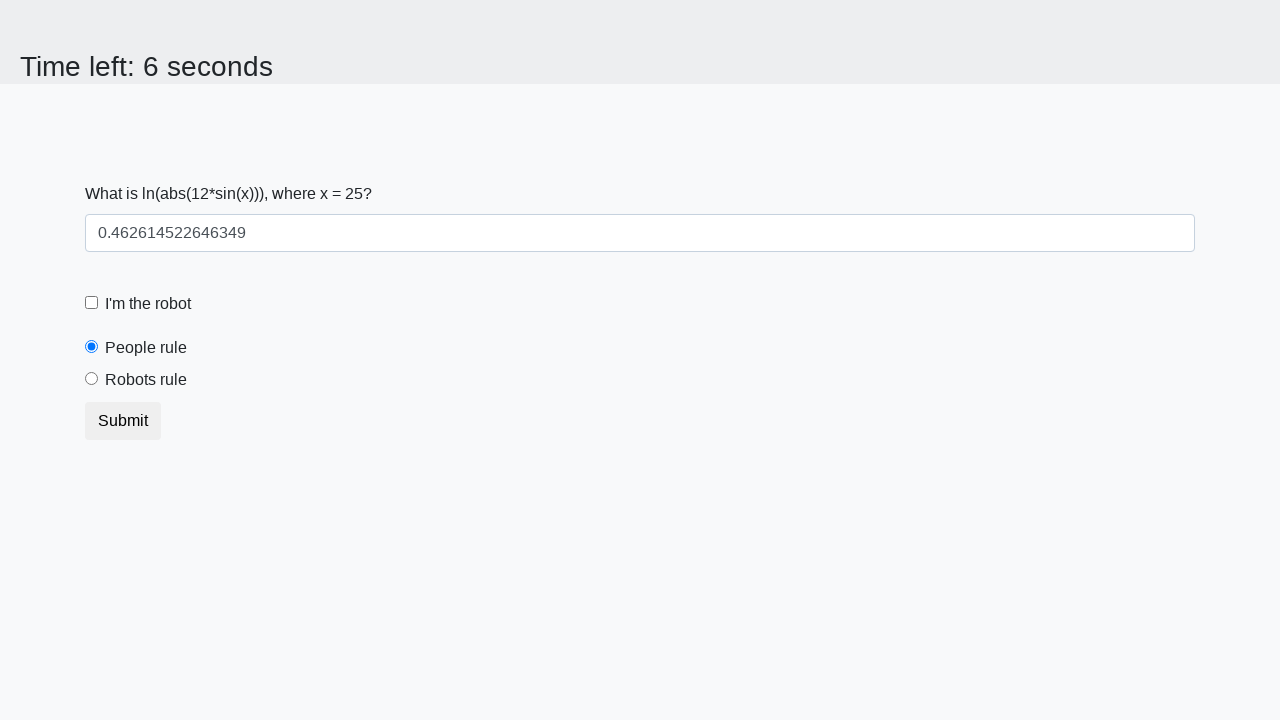

Clicked the robot checkbox at (92, 303) on #robotCheckbox
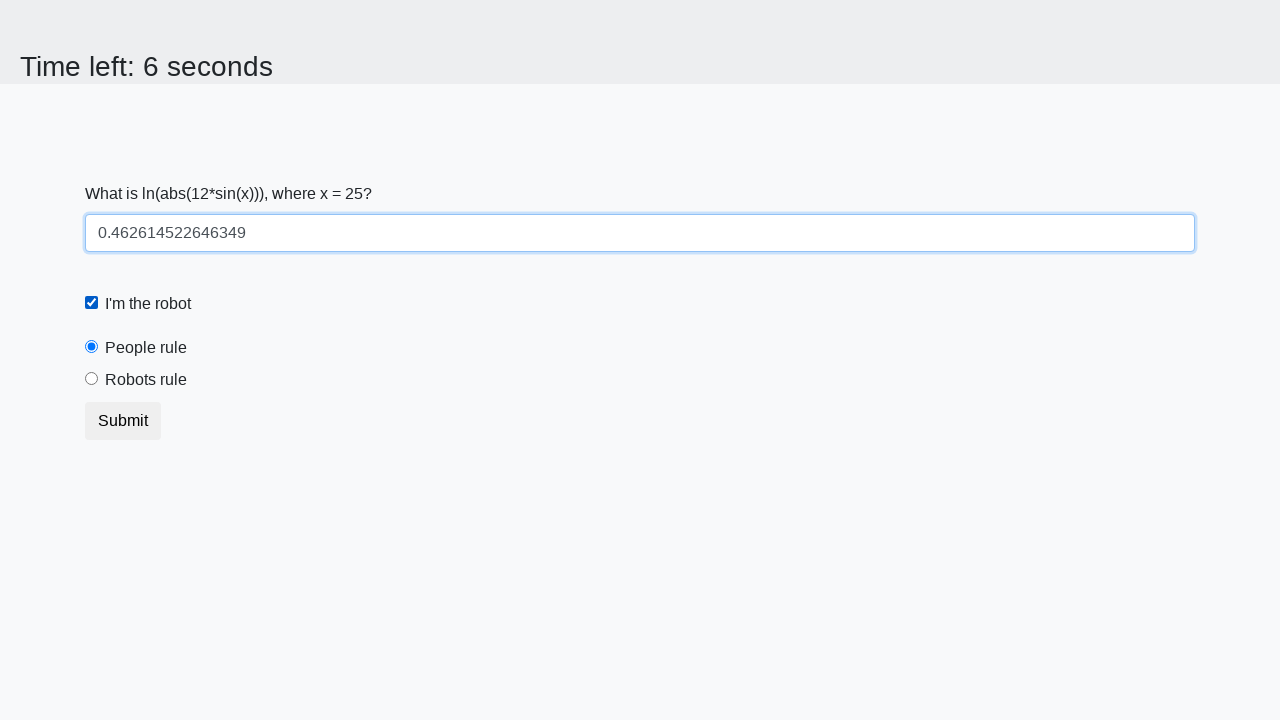

Clicked the robots rule radio button at (92, 379) on #robotsRule
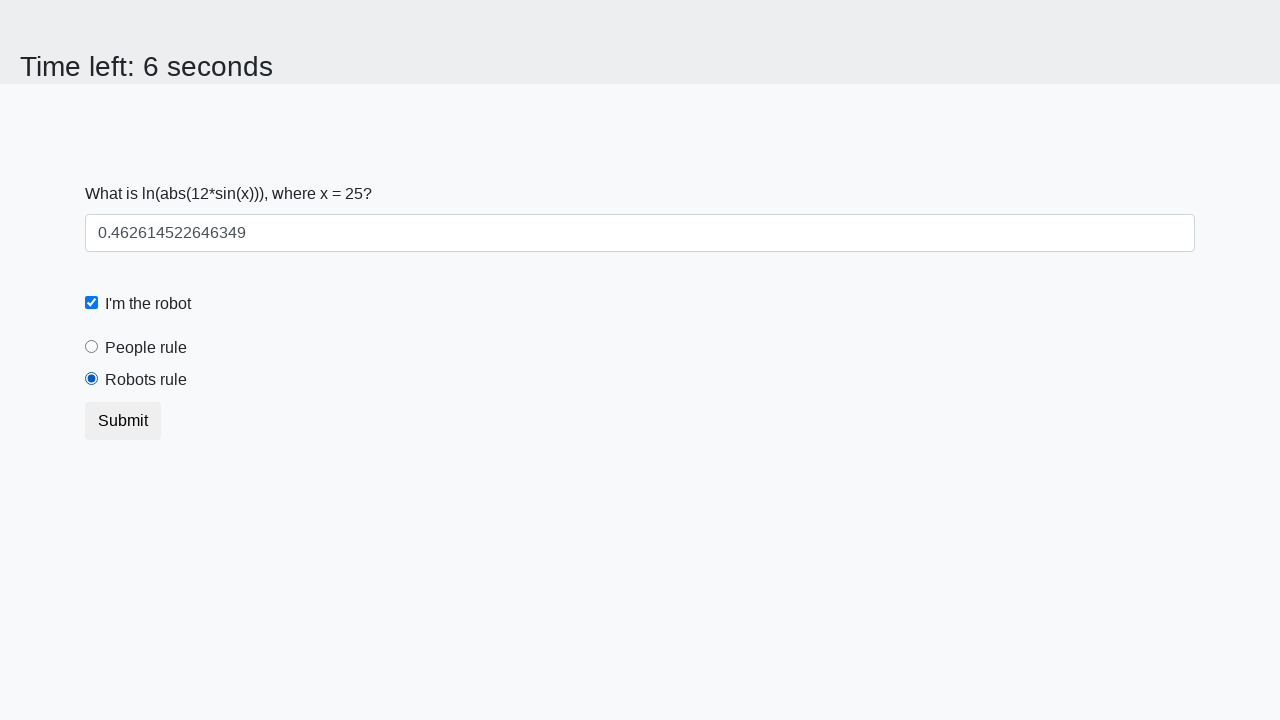

Clicked the submit button at (123, 421) on button
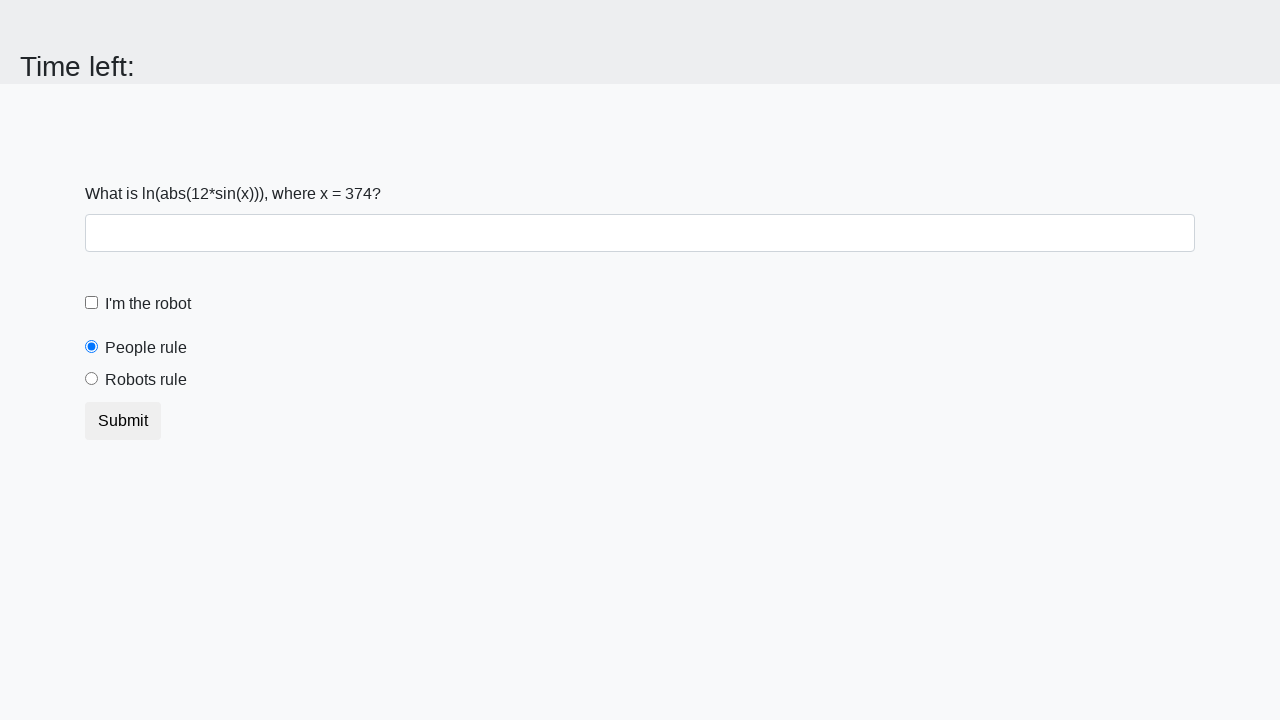

Waited for alert to appear
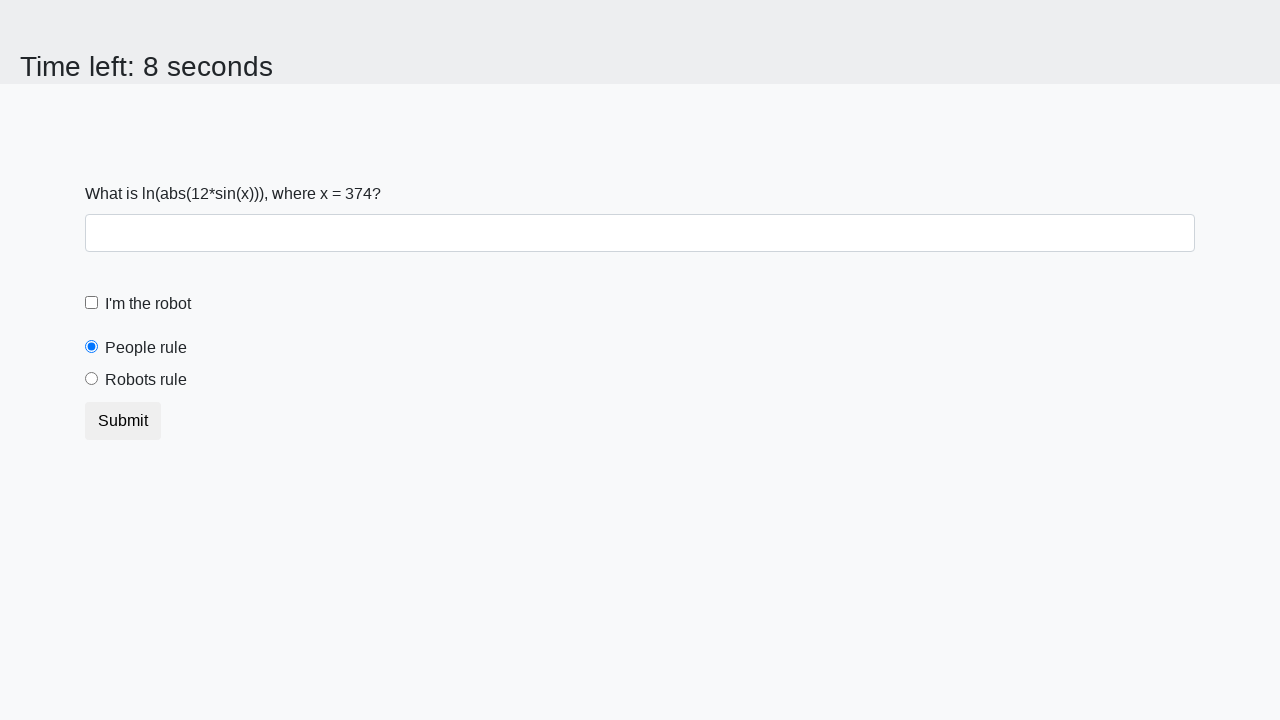

Retrieved alert text from page
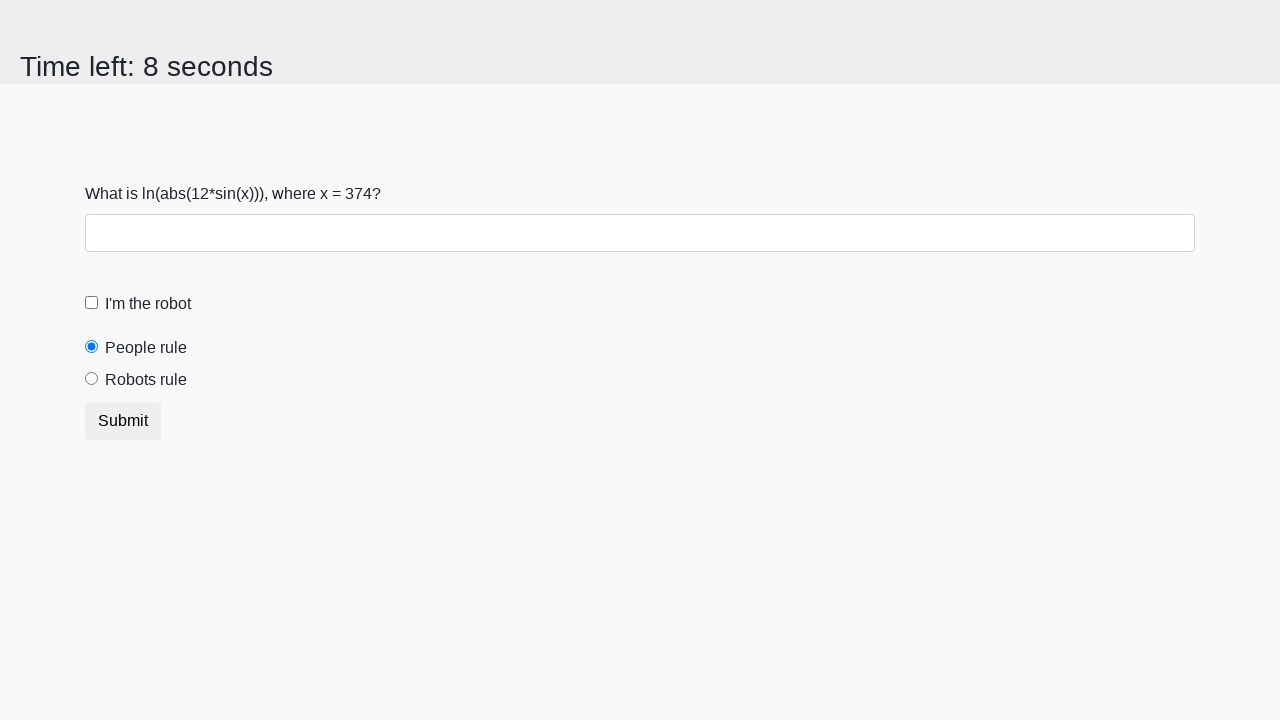

Set up dialog handler for success alert
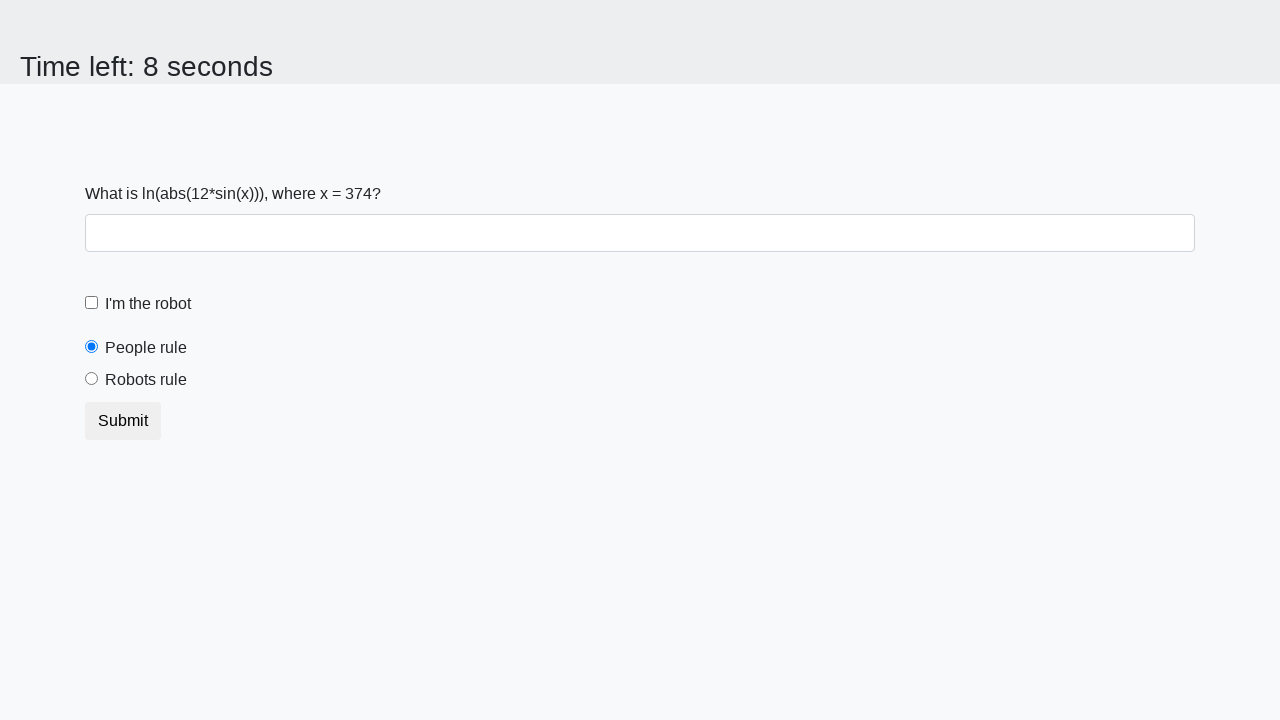

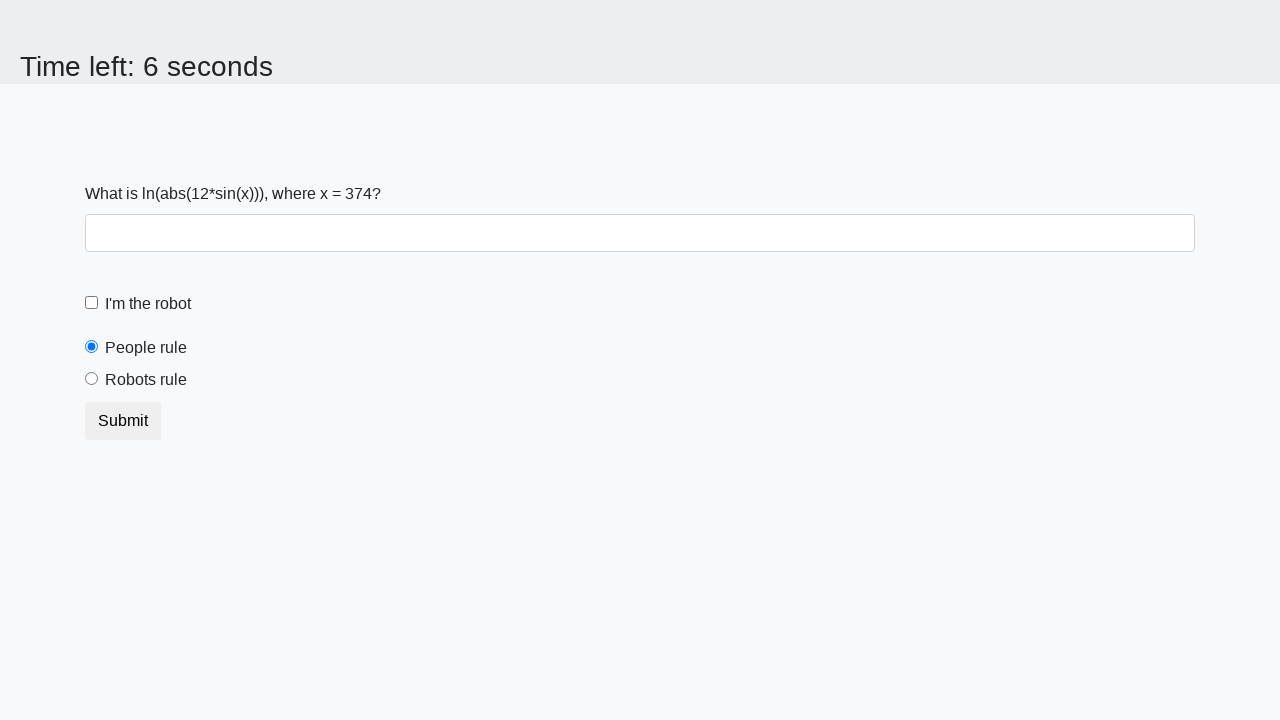